Tests JavaScript Confirm dialog by clicking a button to trigger it, dismissing (canceling) the dialog, and verifying the result shows the cancel action.

Starting URL: https://automationfc.github.io/basic-form/index.html

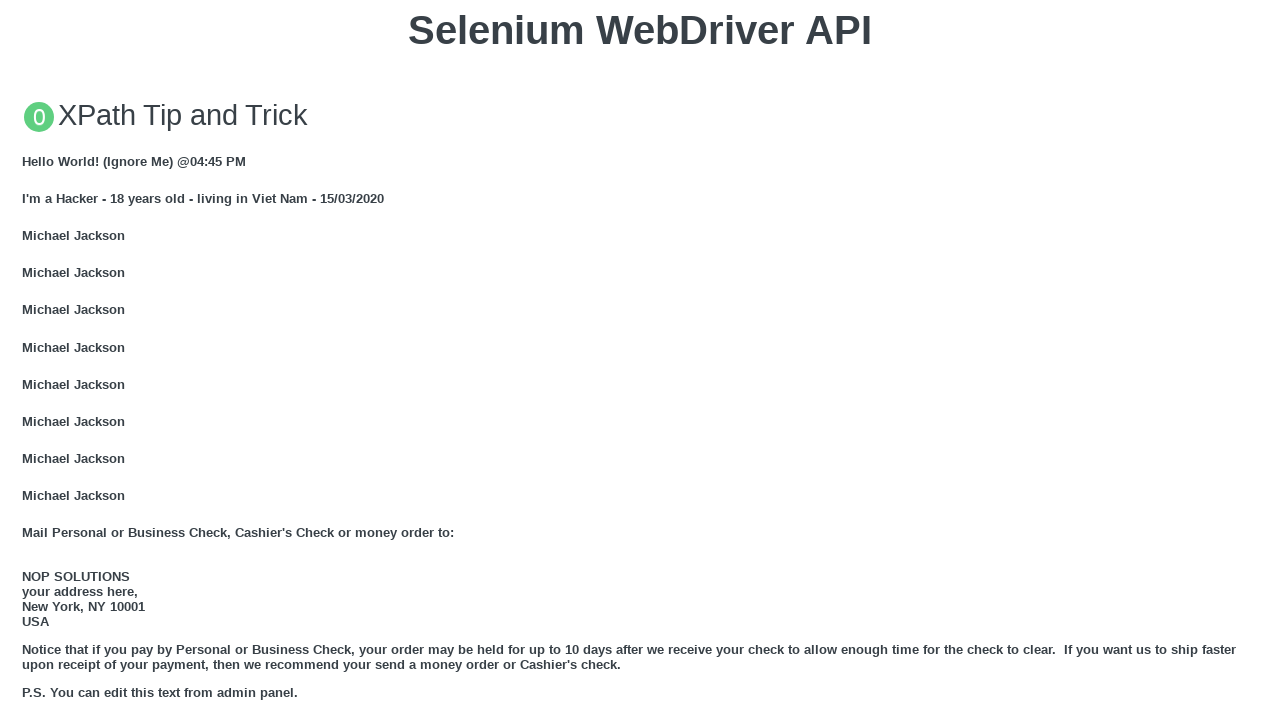

Set up dialog handler to dismiss (cancel) the confirm dialog
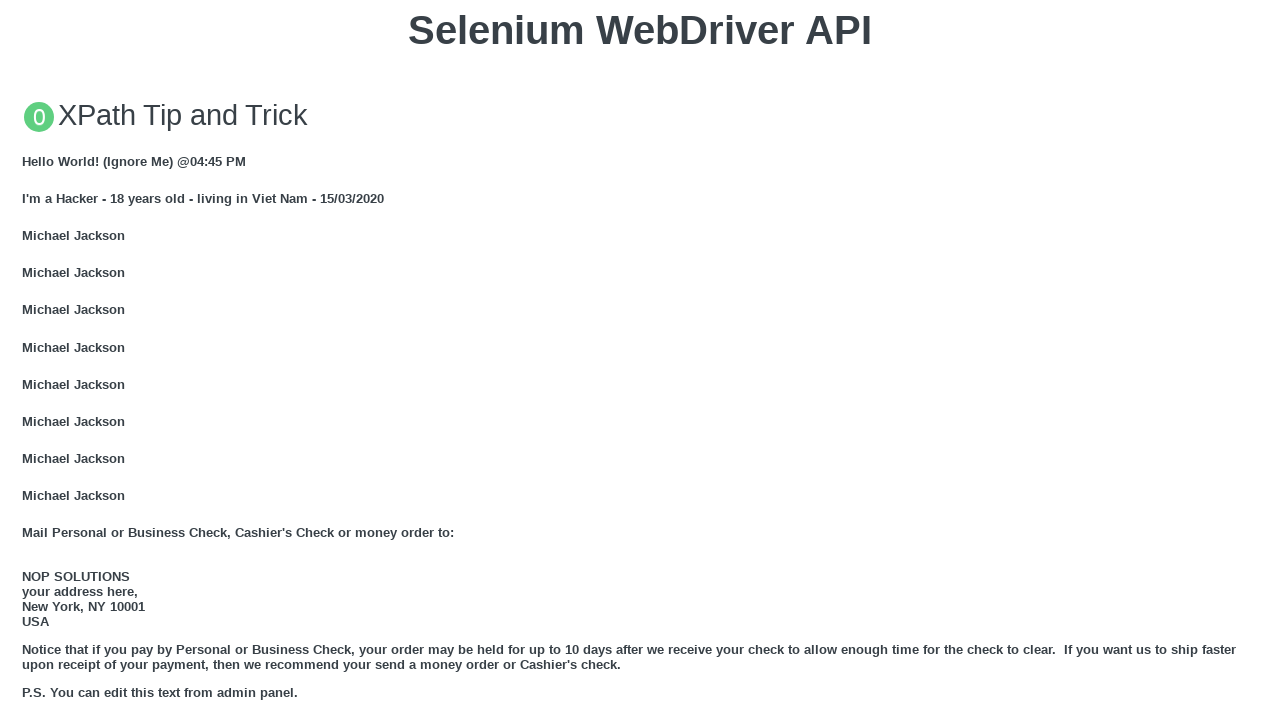

Clicked button to trigger JavaScript Confirm dialog at (640, 360) on xpath=//button[text()='Click for JS Confirm']
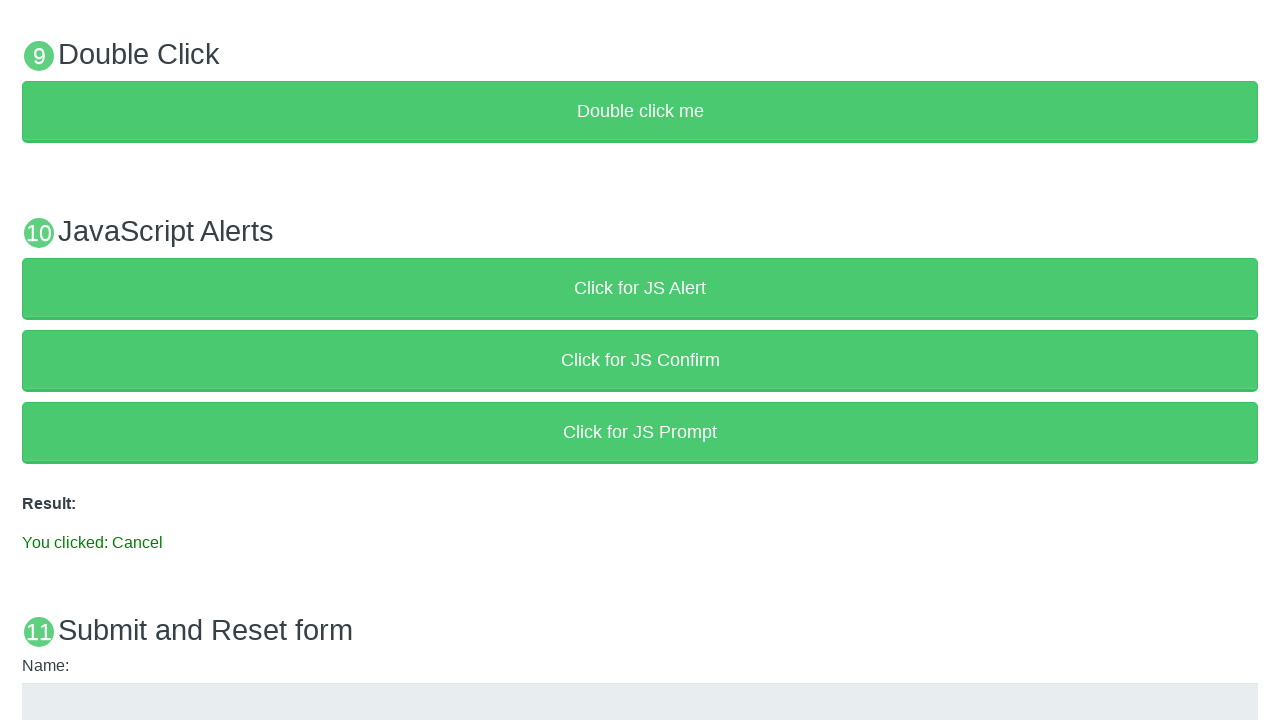

Result element loaded after dismissing confirm dialog
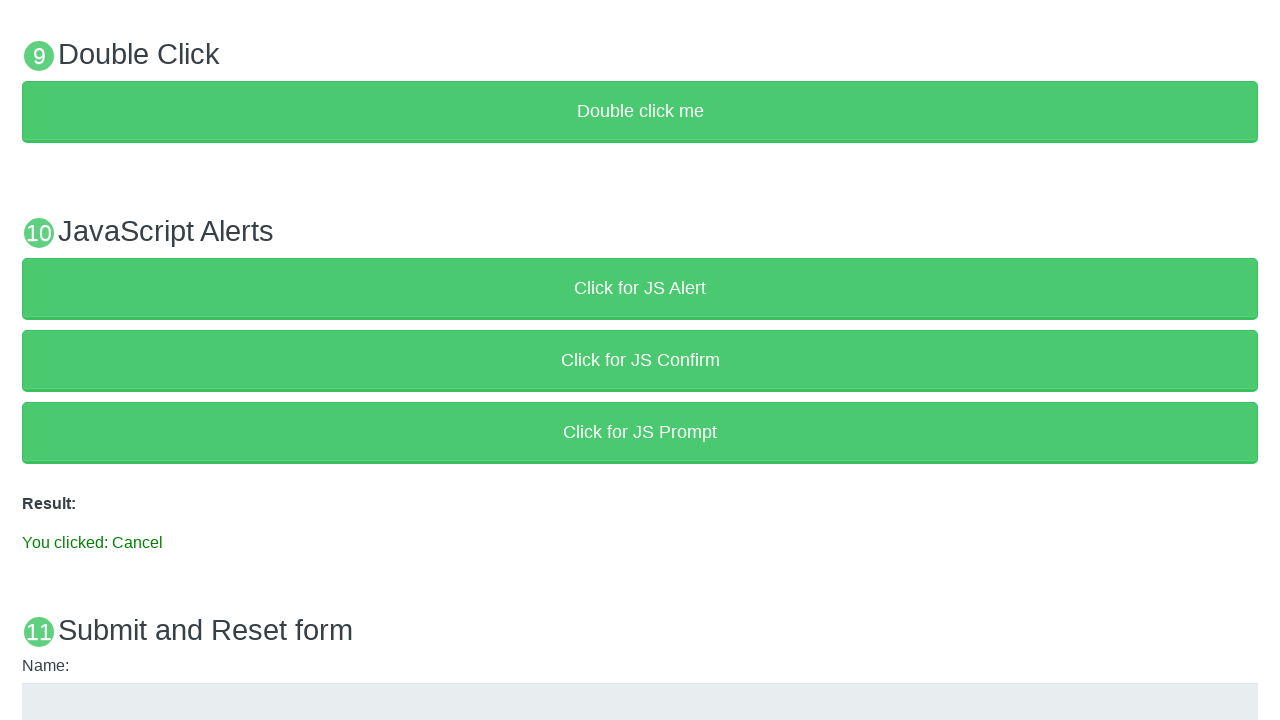

Retrieved result text from page
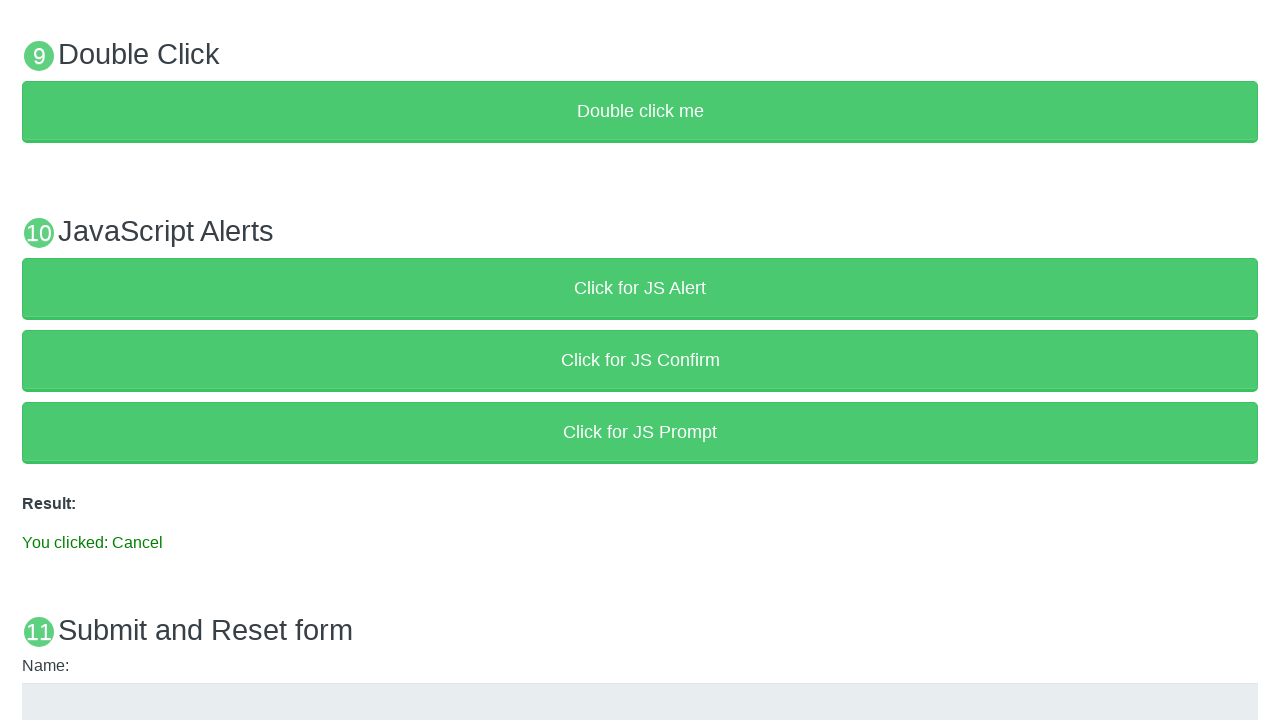

Verified result text shows 'You clicked: Cancel' confirming dialog was dismissed
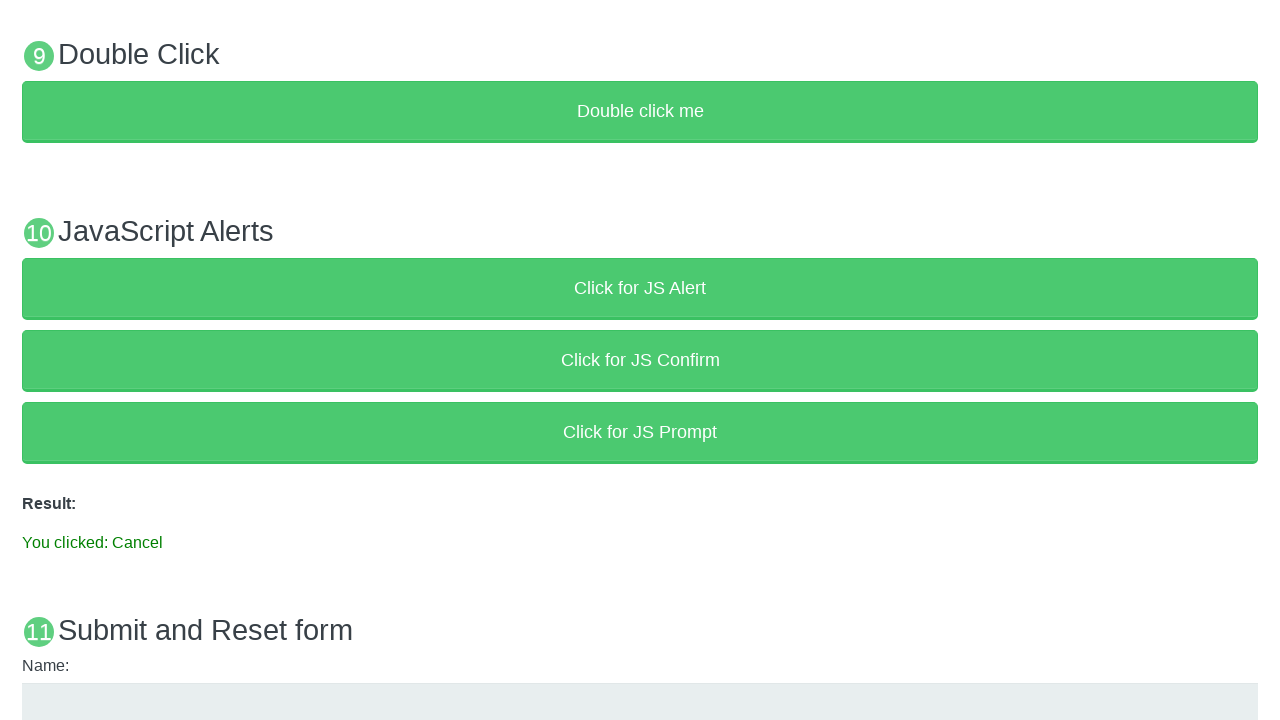

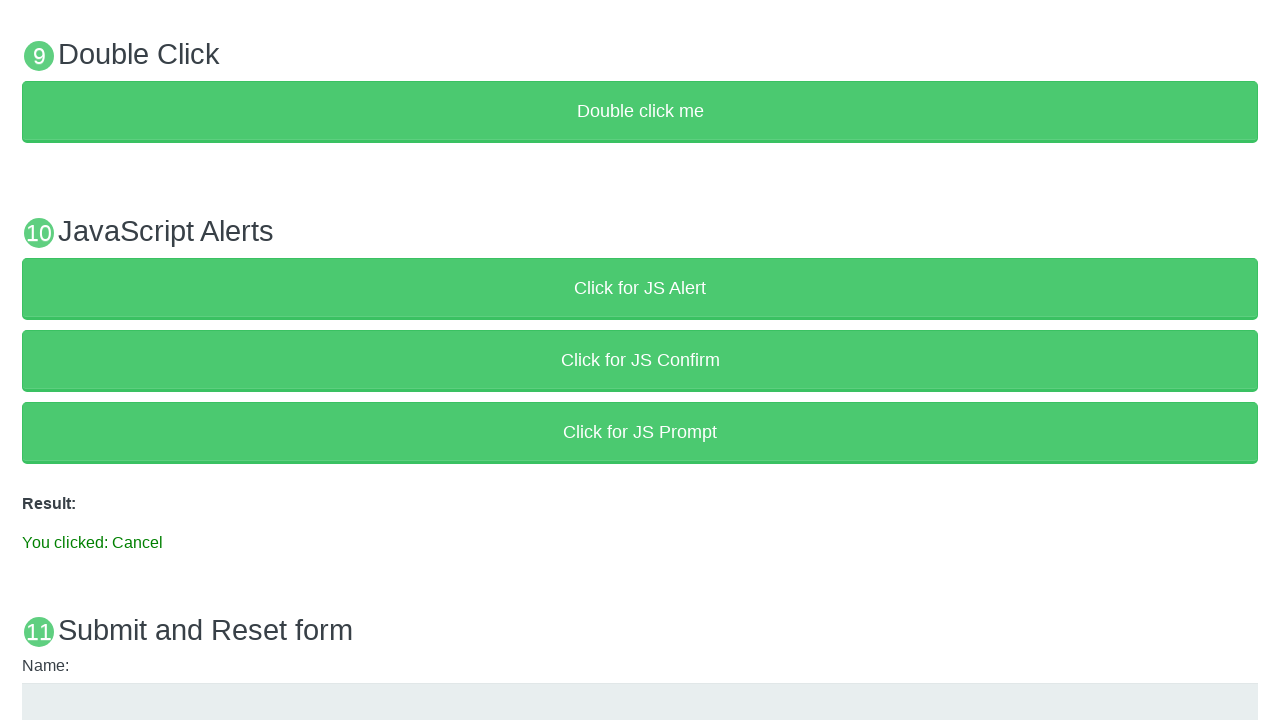